Tests the Back to Top button functionality by scrolling to bottom of page, verifying the button appears, clicking it, and confirming the page scrolls back to top

Starting URL: https://bcparks.ca/

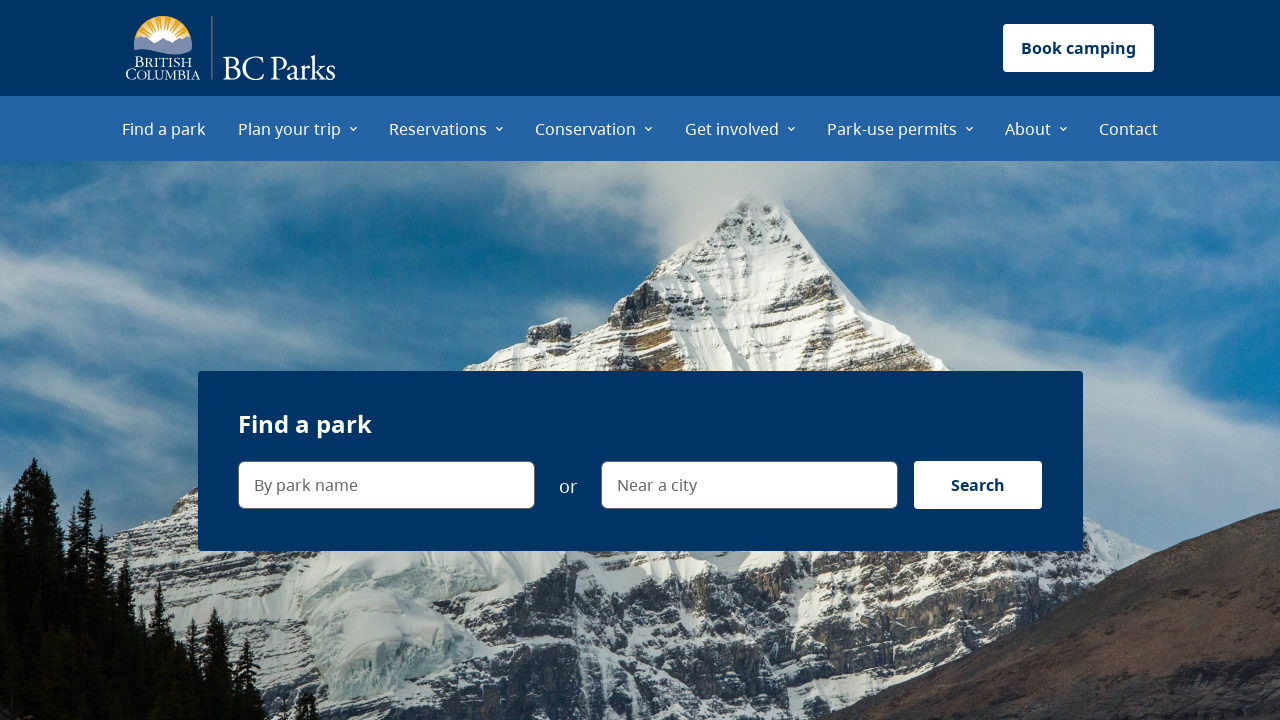

Waited for page to fully load (networkidle)
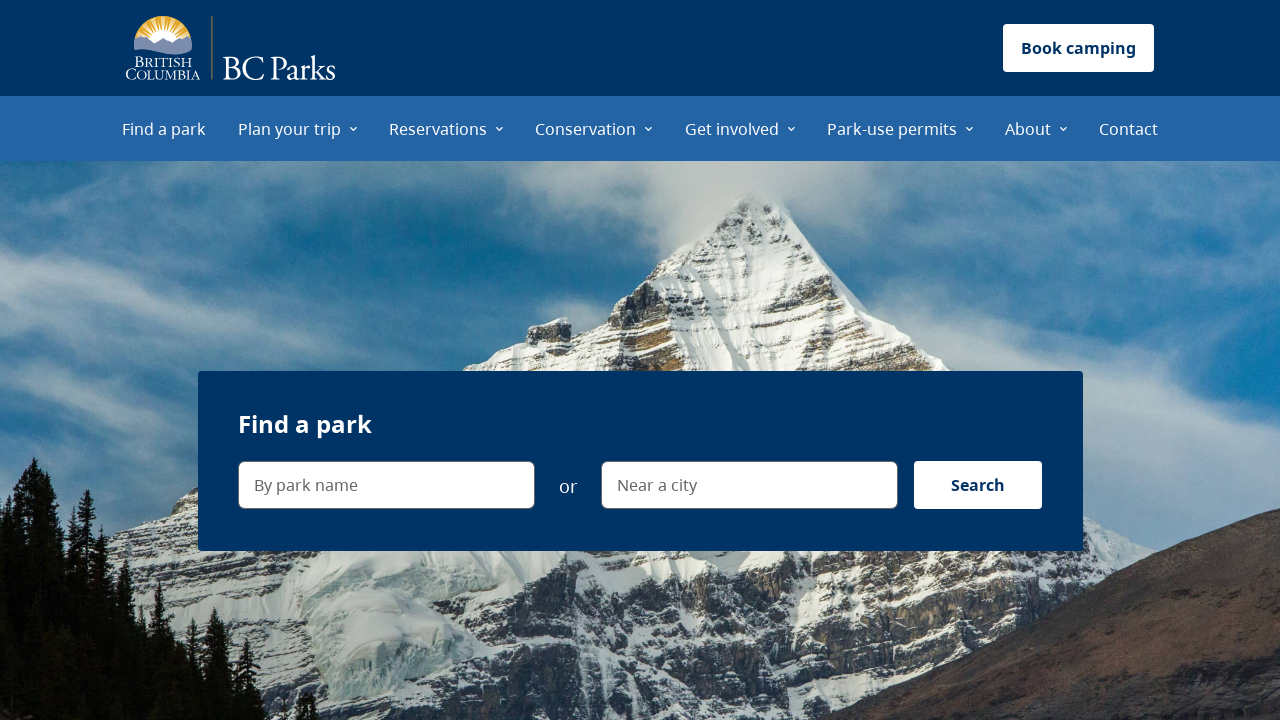

Scrolled to bottom of page
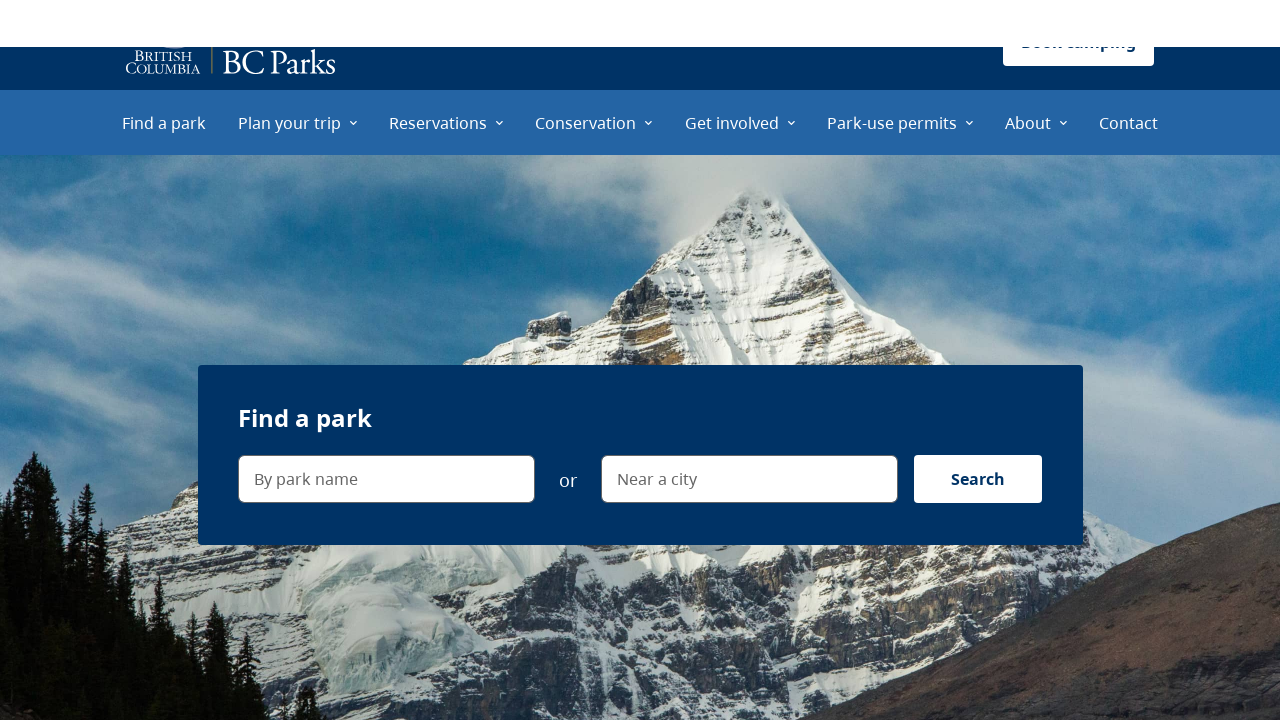

Back to Top button became visible
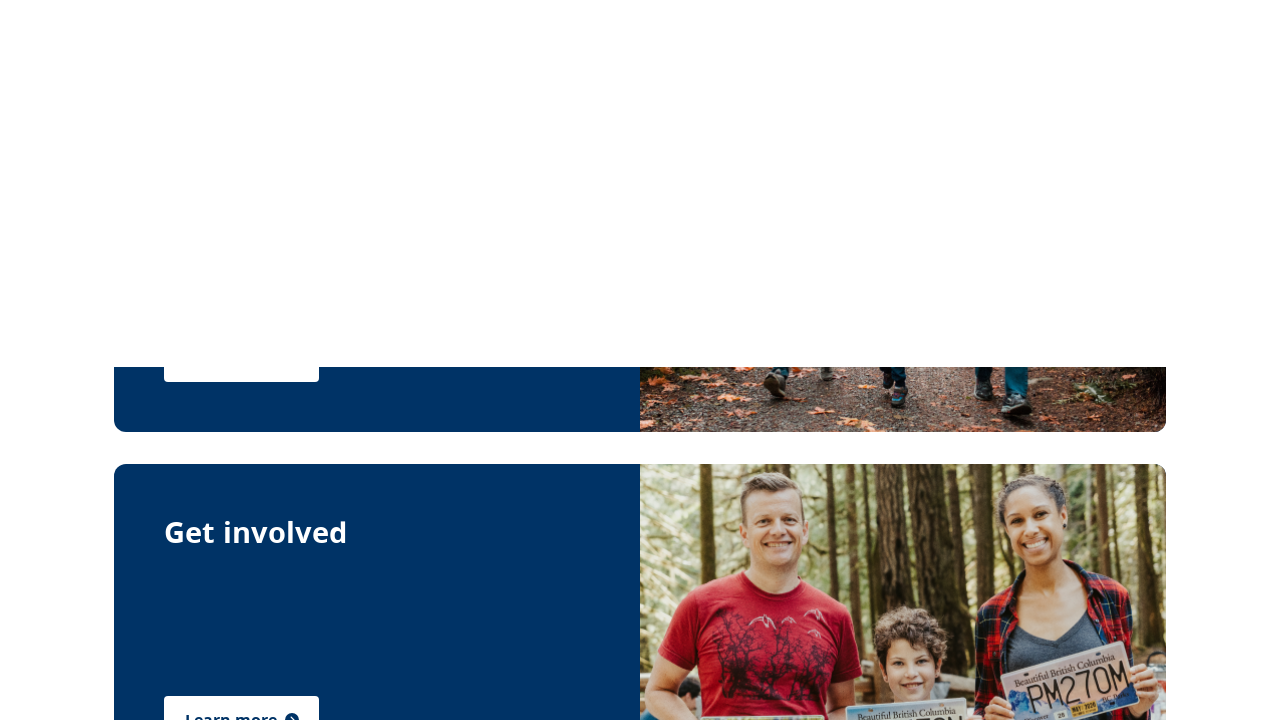

Clicked the Back to Top button at (1232, 684) on internal:label="scroll to top"i
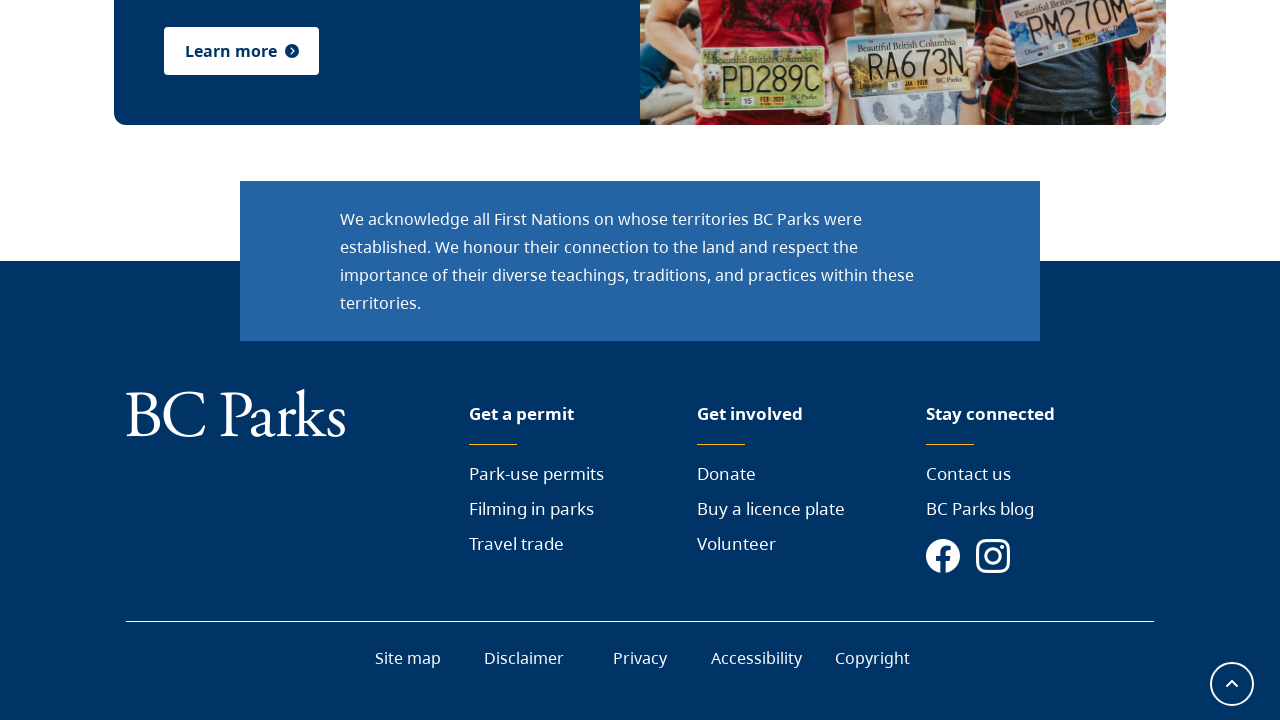

BC Parks Logo is visible - page successfully scrolled to top
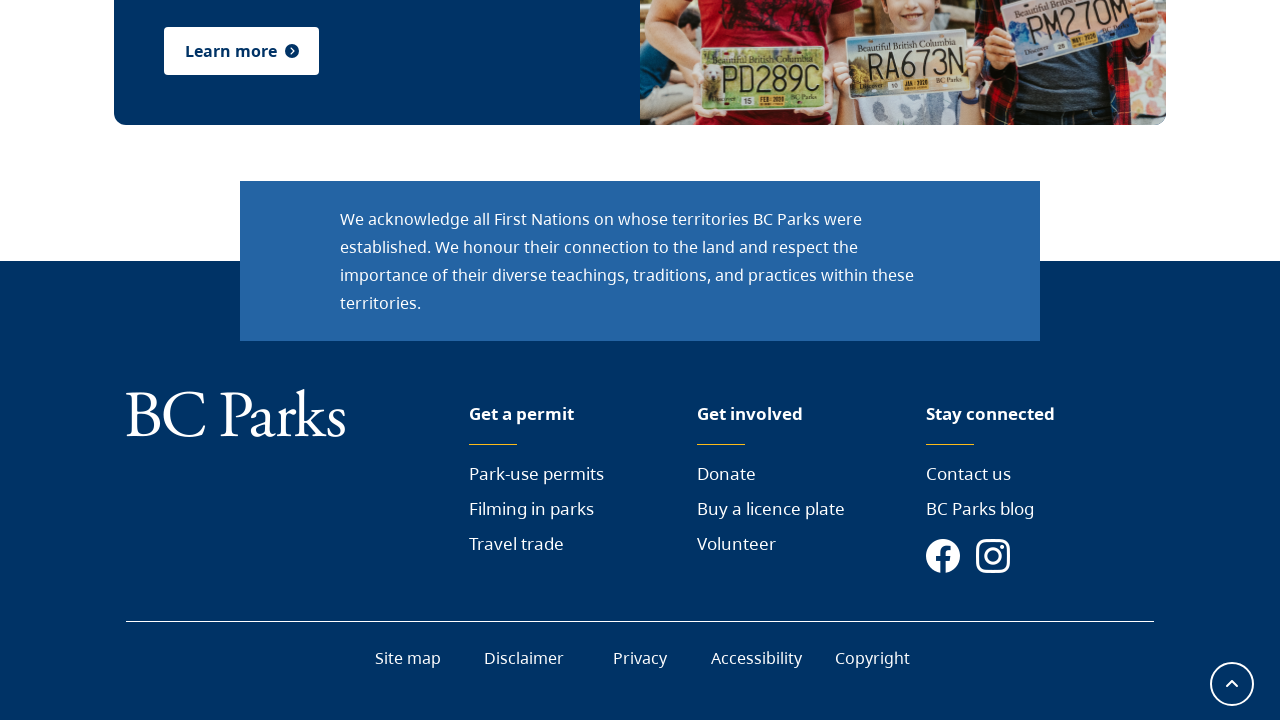

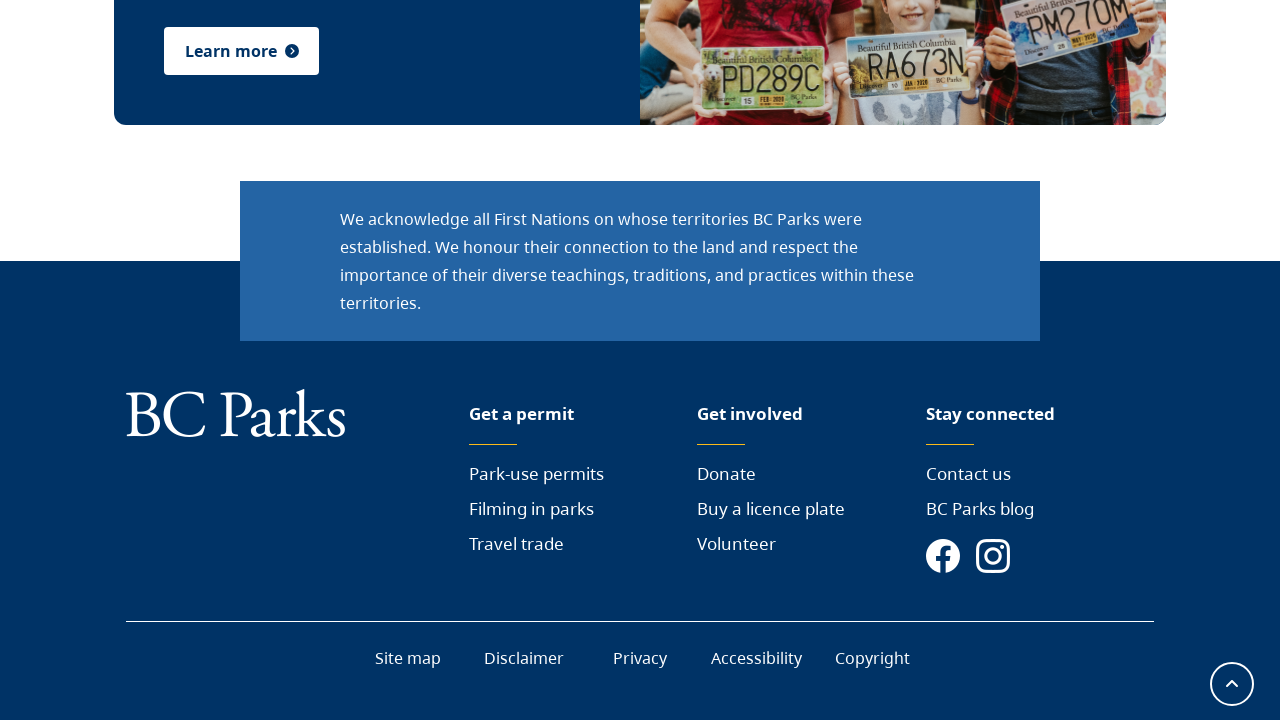